Tests a demo registration form by filling in personal details including name, address, email, phone, gender, hobbies, country, skills, date of birth, and password fields, then submits the form.

Starting URL: https://automationtesting.in/

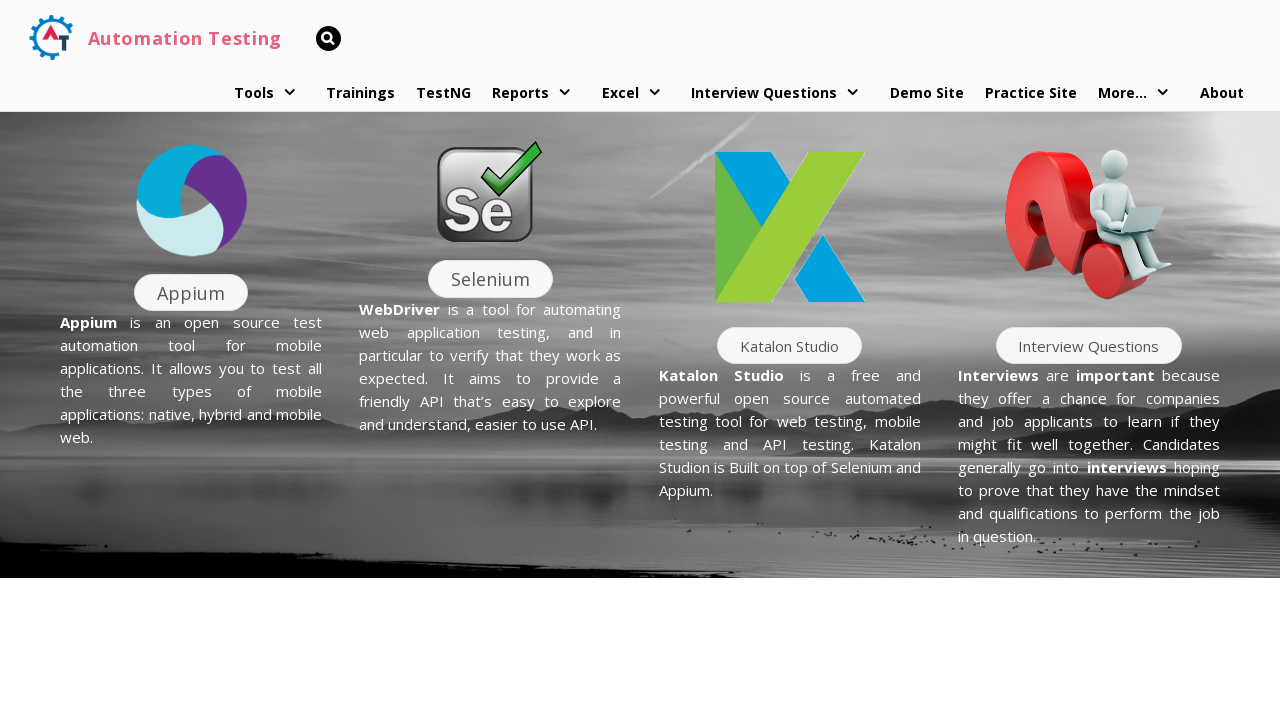

Clicked on Demo Site link at (927, 93) on text=Demo Site
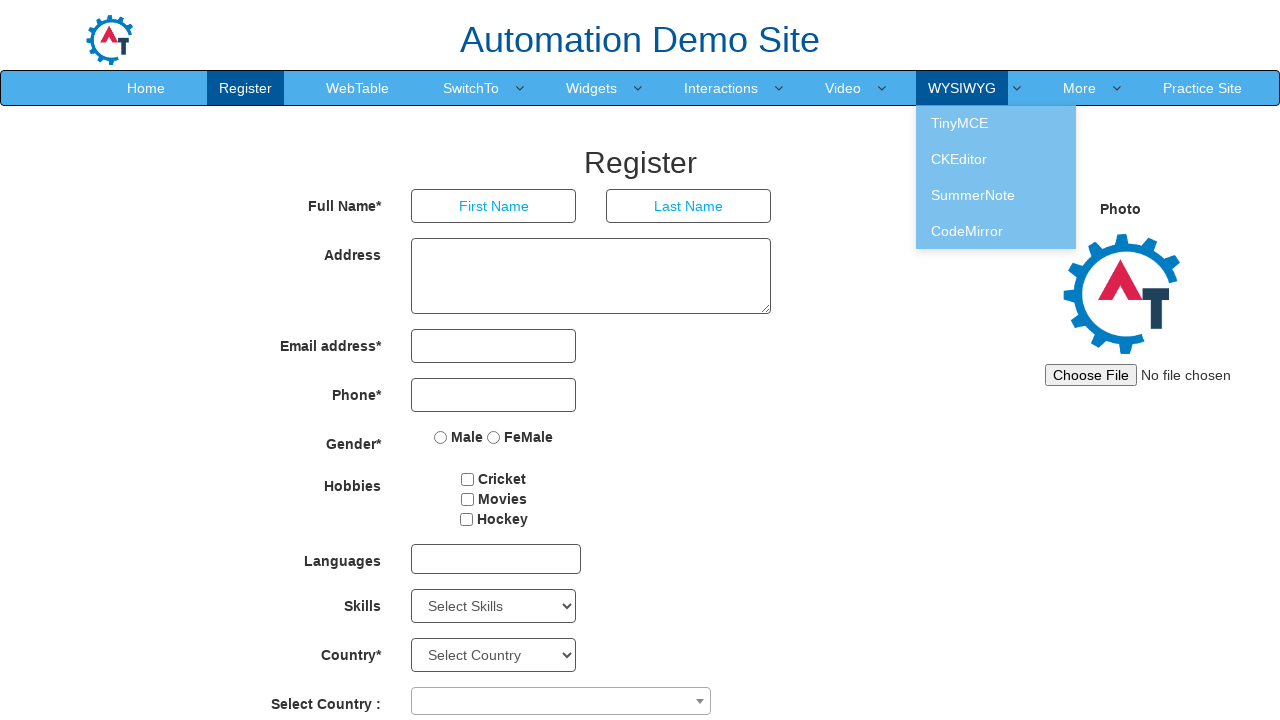

Form loaded and is ready
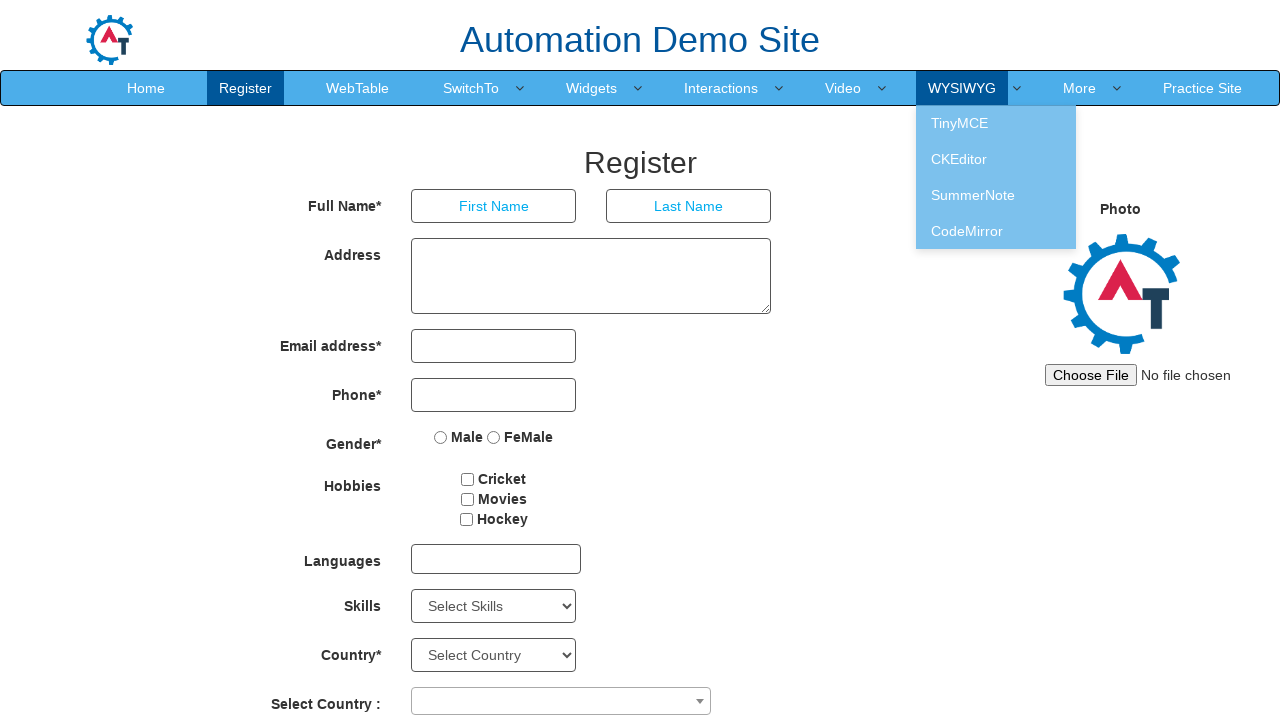

Filled first name field with 'RIYA' on //*[@id="basicBootstrapForm"]/div[1]/div[1]/input
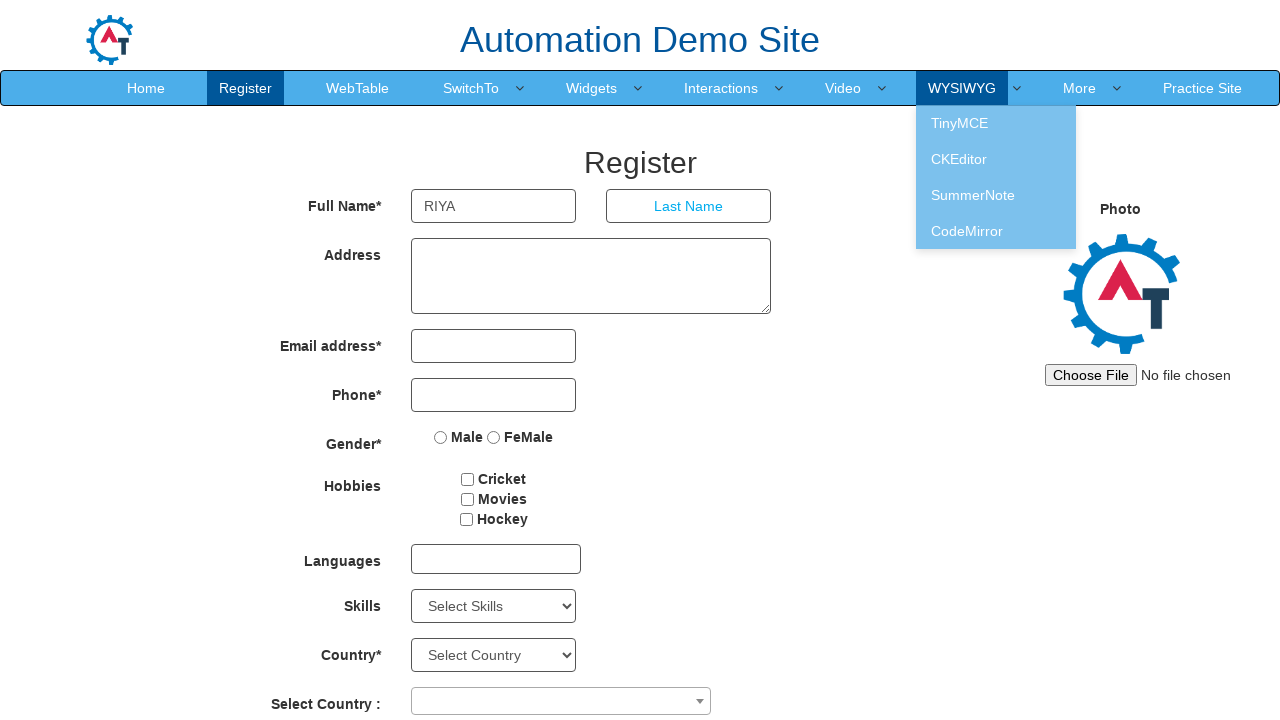

Filled last name field with 'PALANDURKAR' on //*[@id="basicBootstrapForm"]/div[1]/div[2]/input
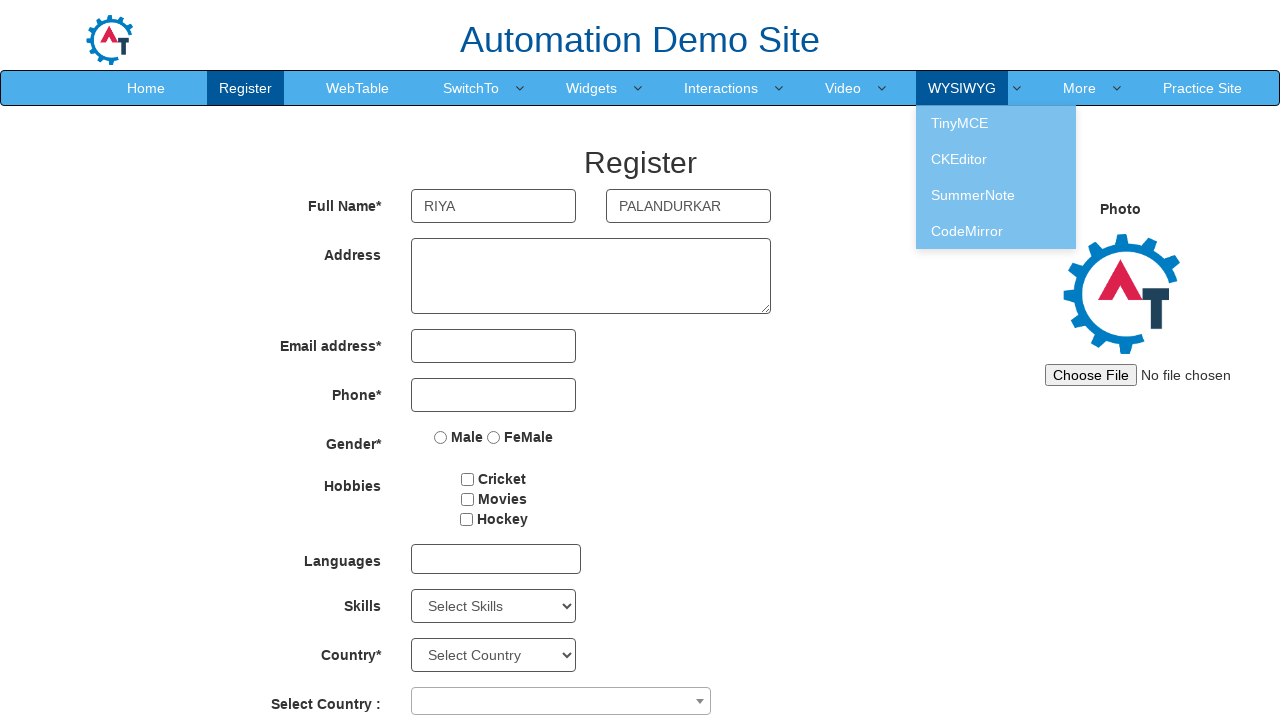

Filled address field with 'NAGPUR' on //*[@id="basicBootstrapForm"]/div[2]/div/textarea
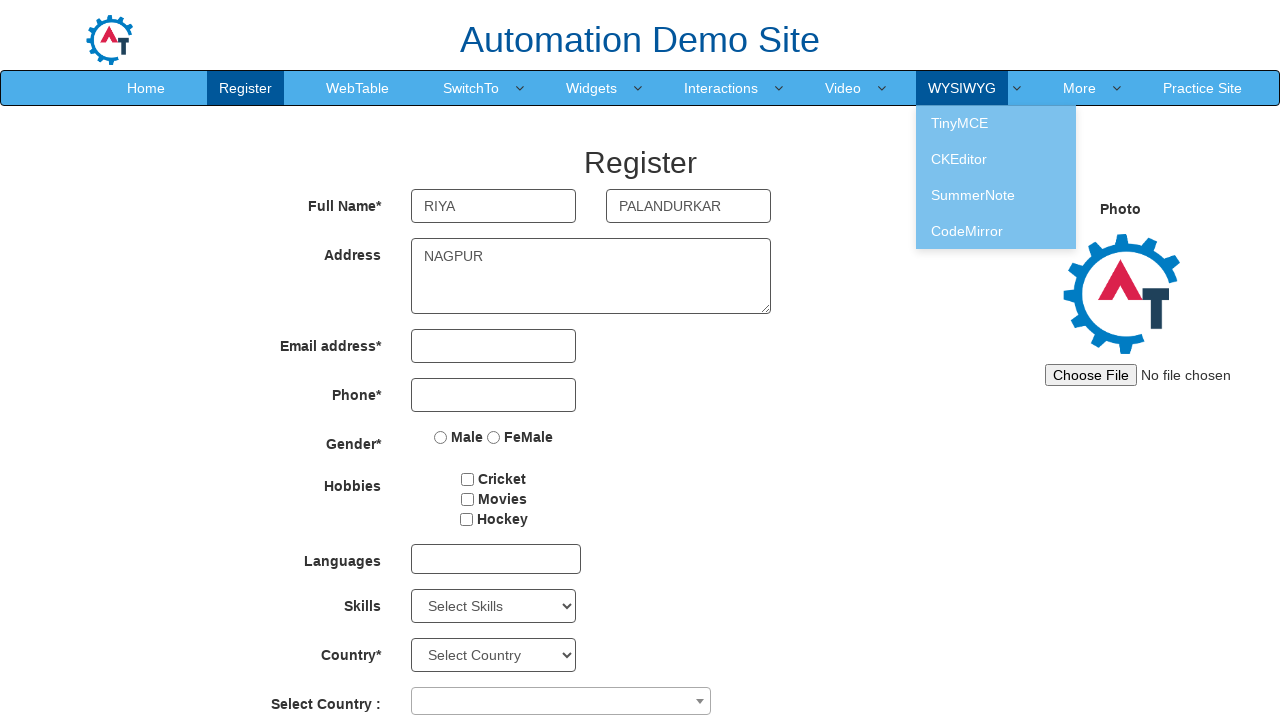

Filled email field with 'testuser847@example.com' on #eid input
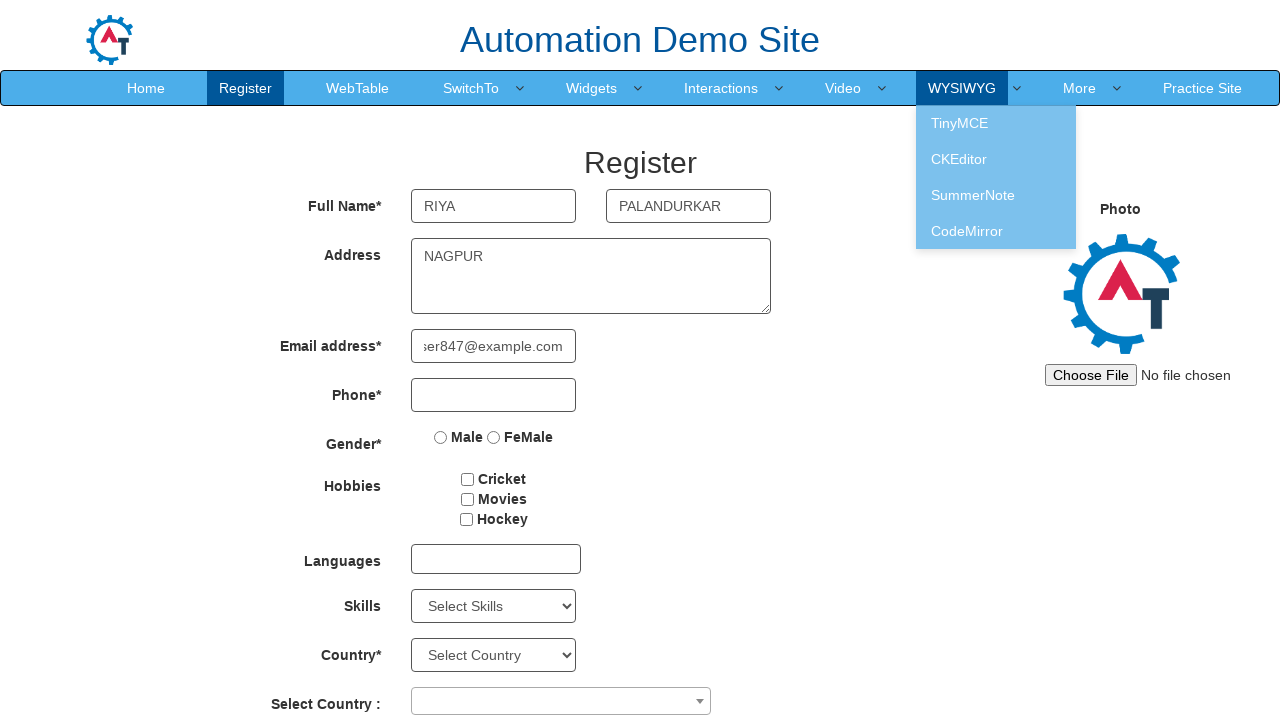

Filled phone number field with '9876543210' on //*[@id="basicBootstrapForm"]/div[4]/div/input
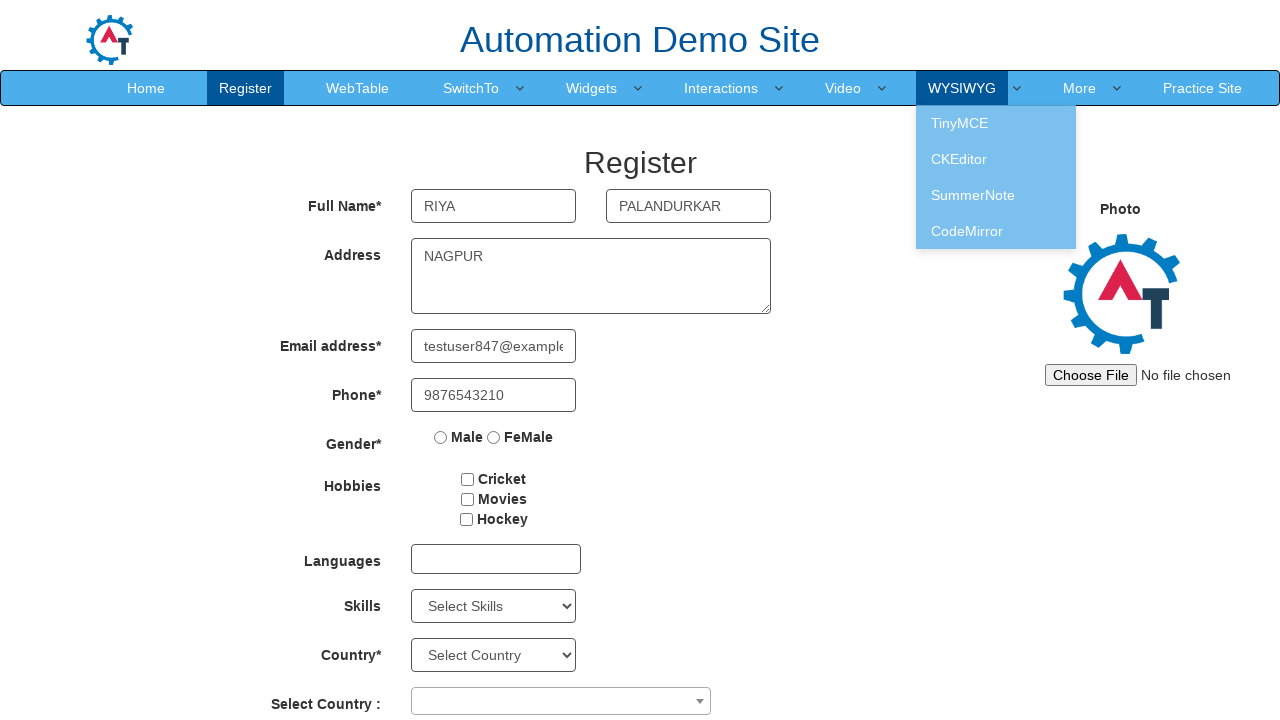

Selected Male gender option at (441, 437) on xpath=//*[@id="basicBootstrapForm"]/div[5]/div/label[1]/input
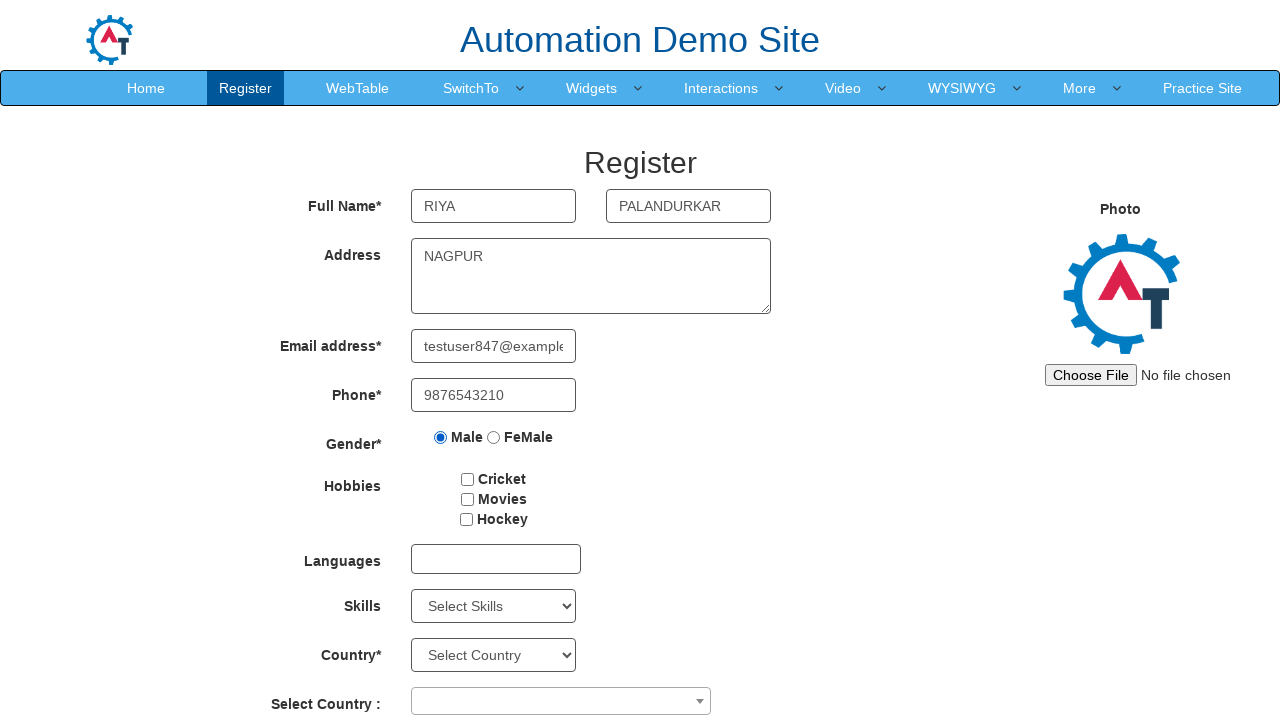

Selected first hobby checkbox at (468, 479) on #checkbox1
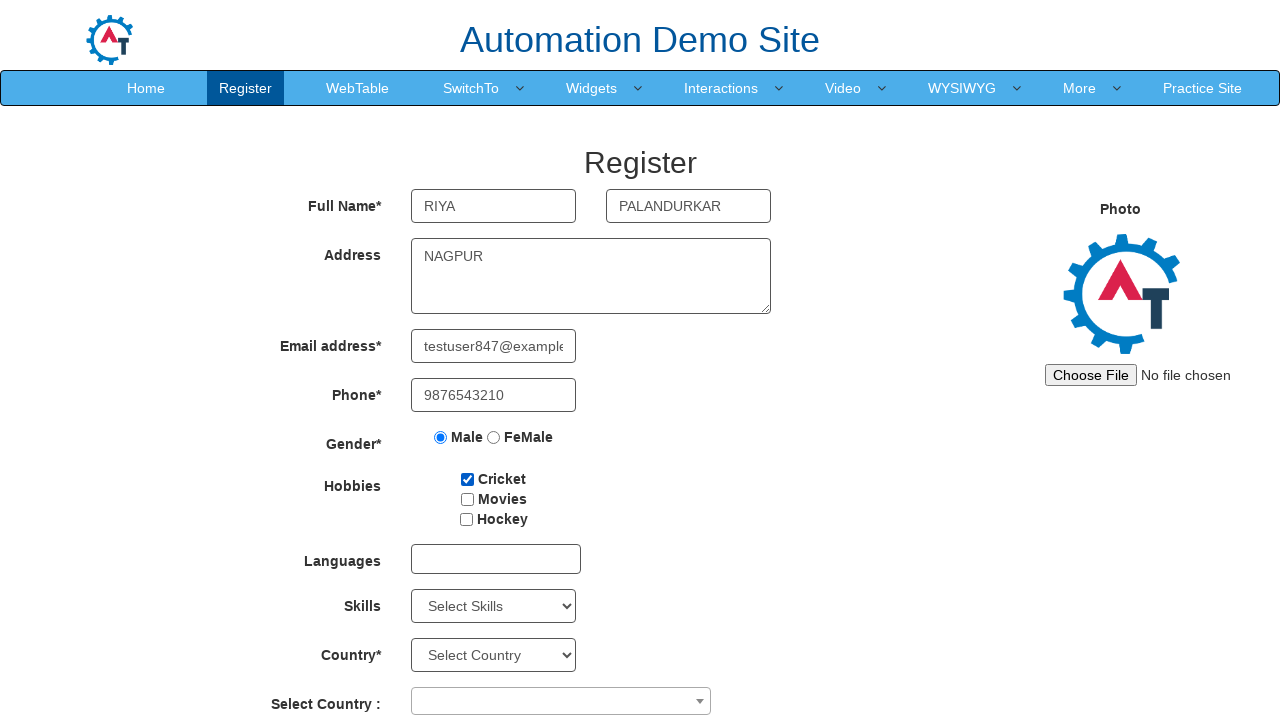

Selected second hobby checkbox at (467, 499) on #checkbox2
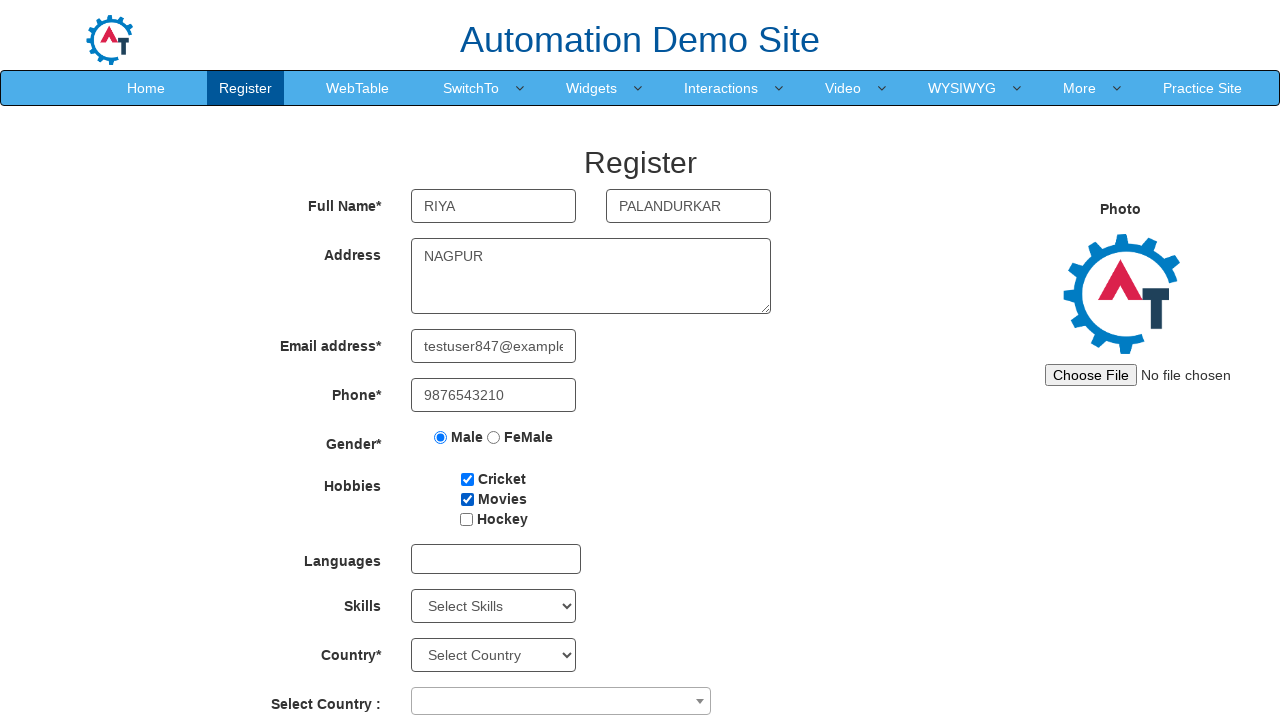

Selected 'Denmark' from country dropdown on #country
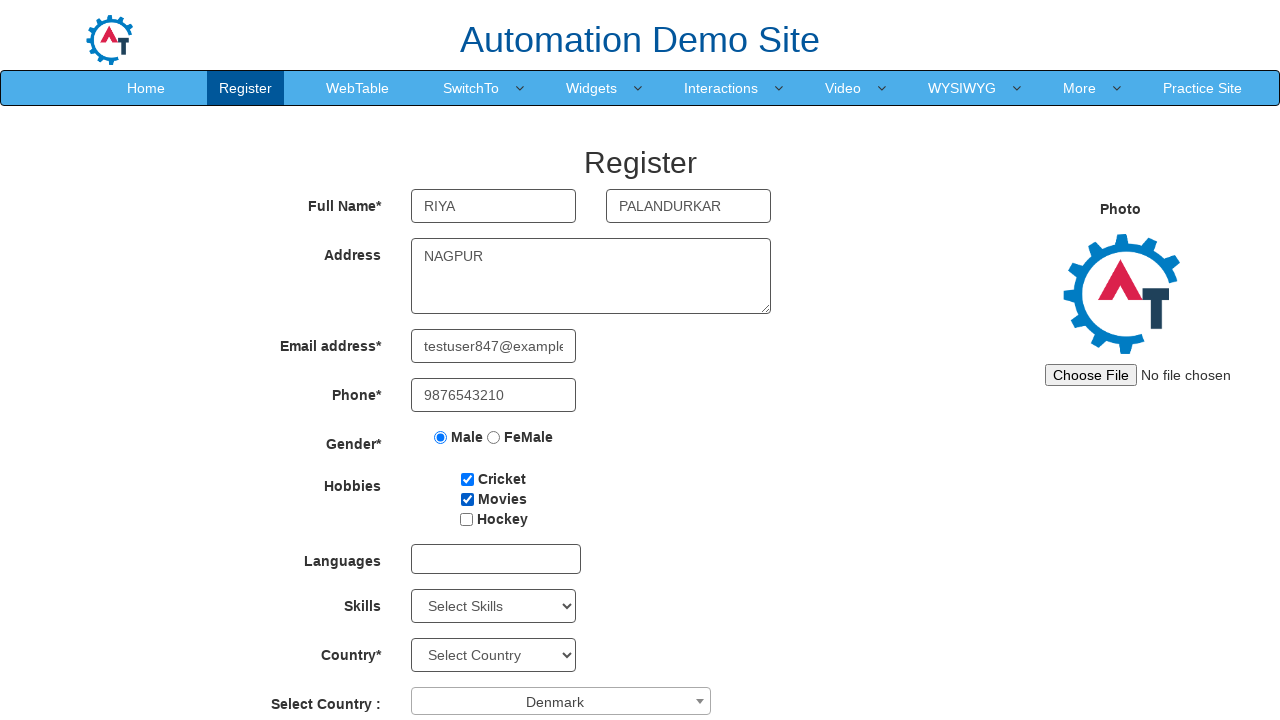

Selected 'C++' from skills dropdown on #Skills
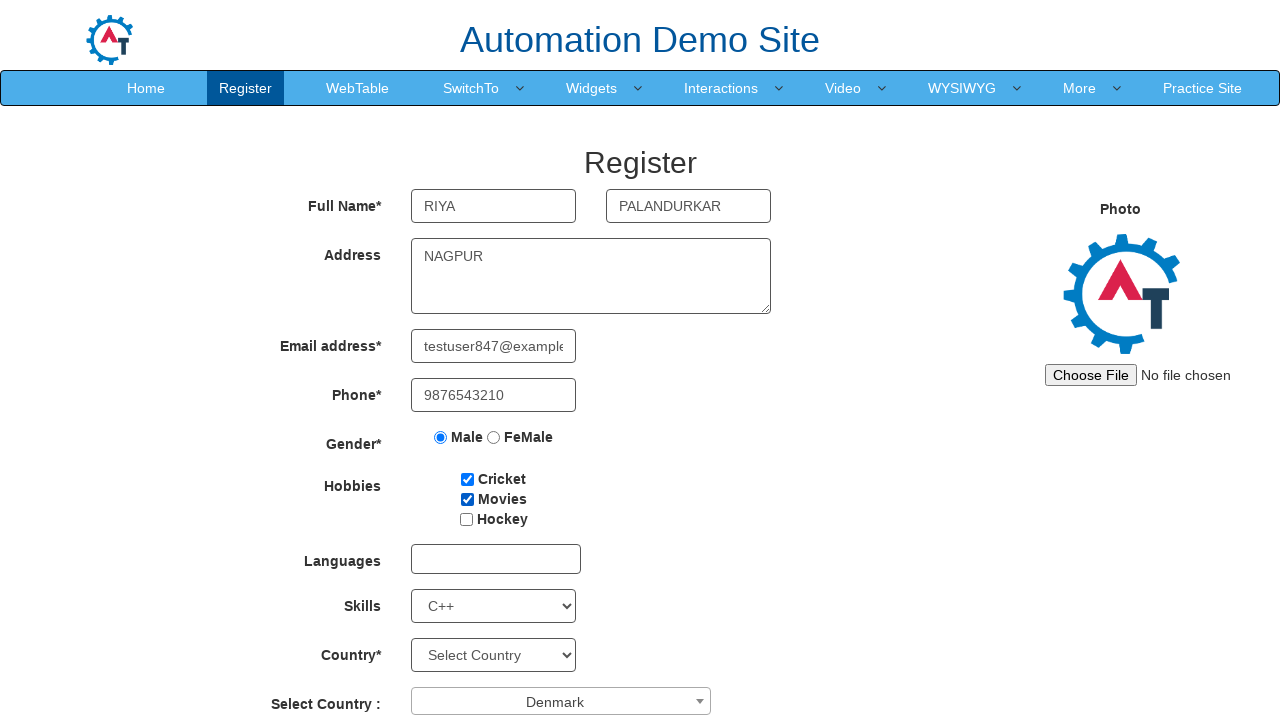

Selected year of birth from dropdown on #yearbox
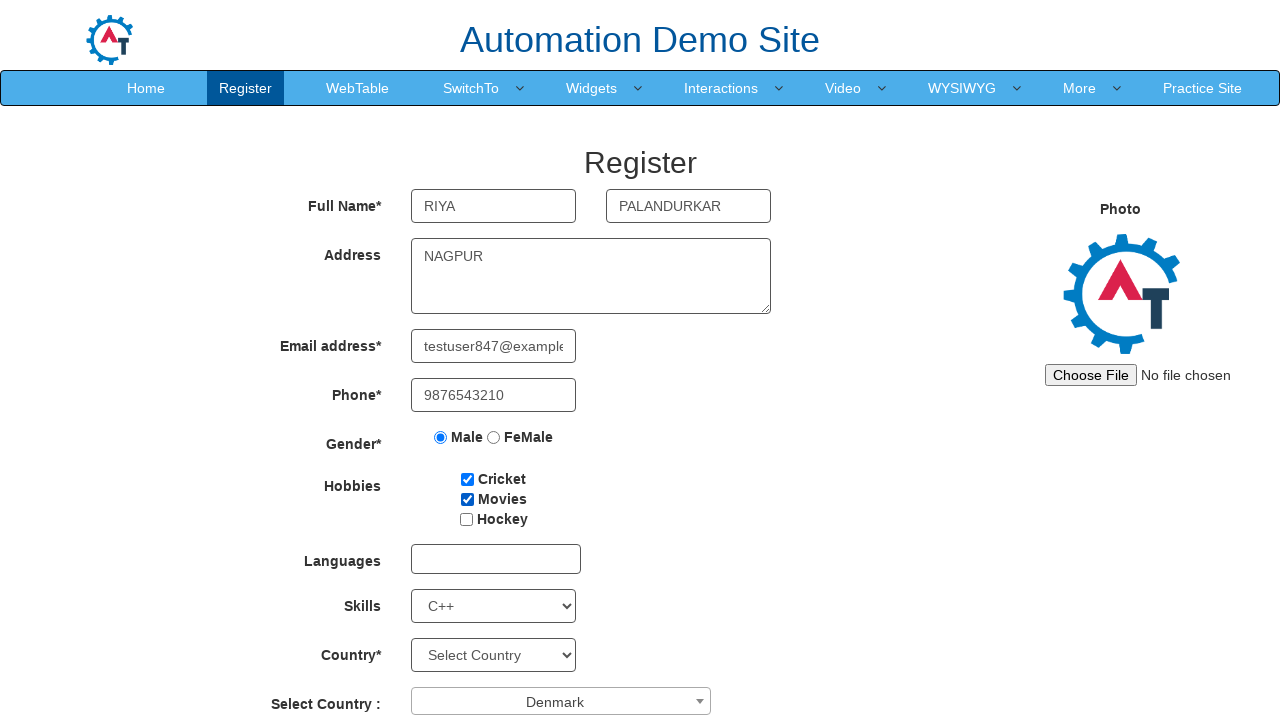

Selected month of birth from dropdown on select[placeholder="Month"]
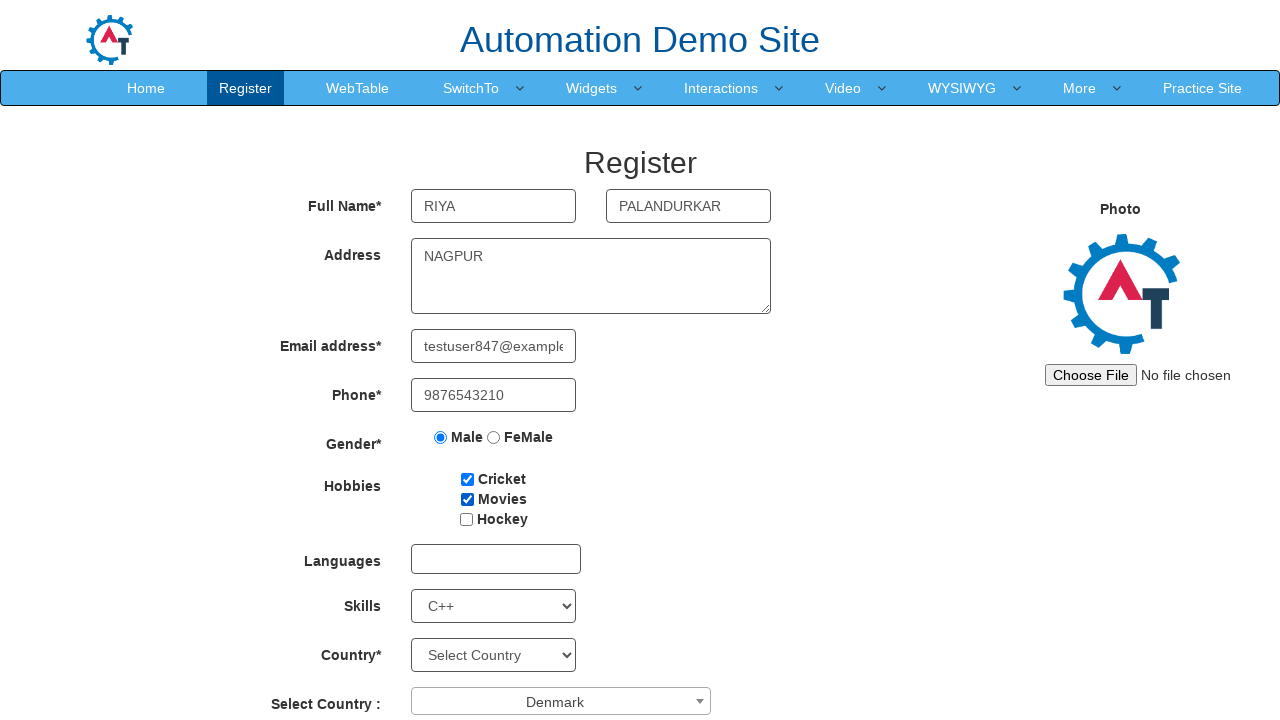

Selected day of birth from dropdown on #daybox
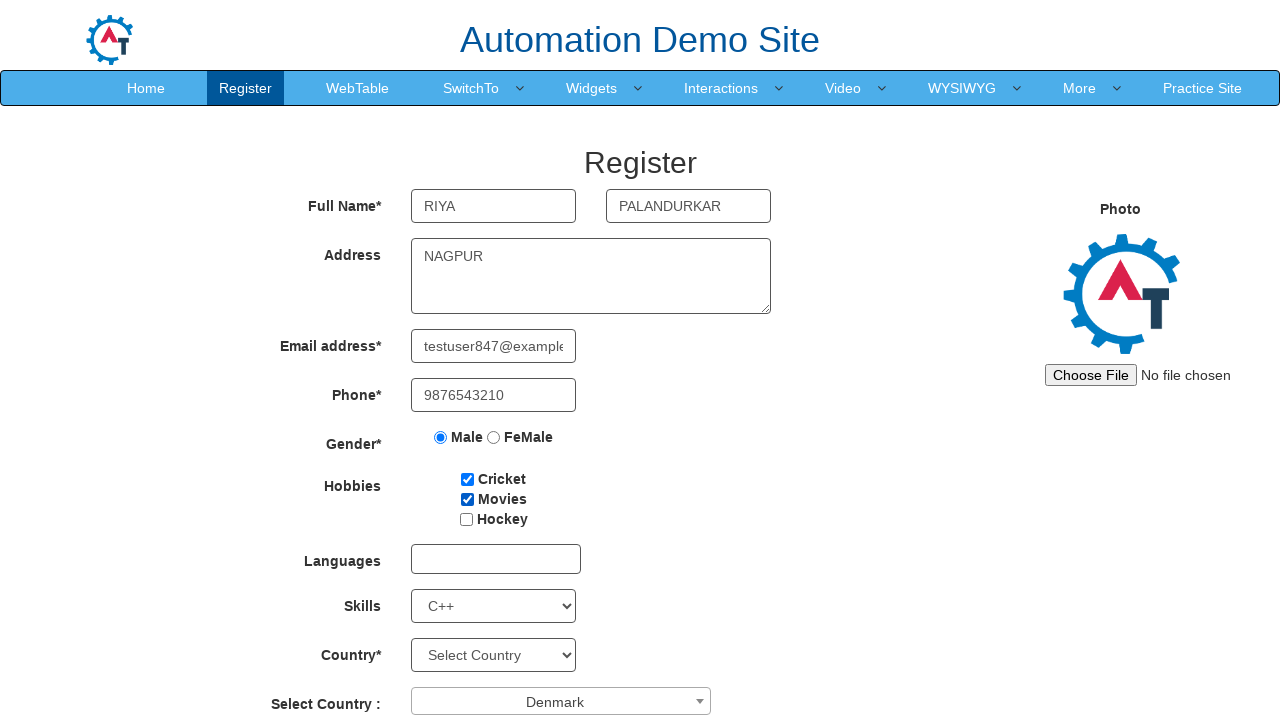

Filled password field with 'SecurePass123' on #firstpassword
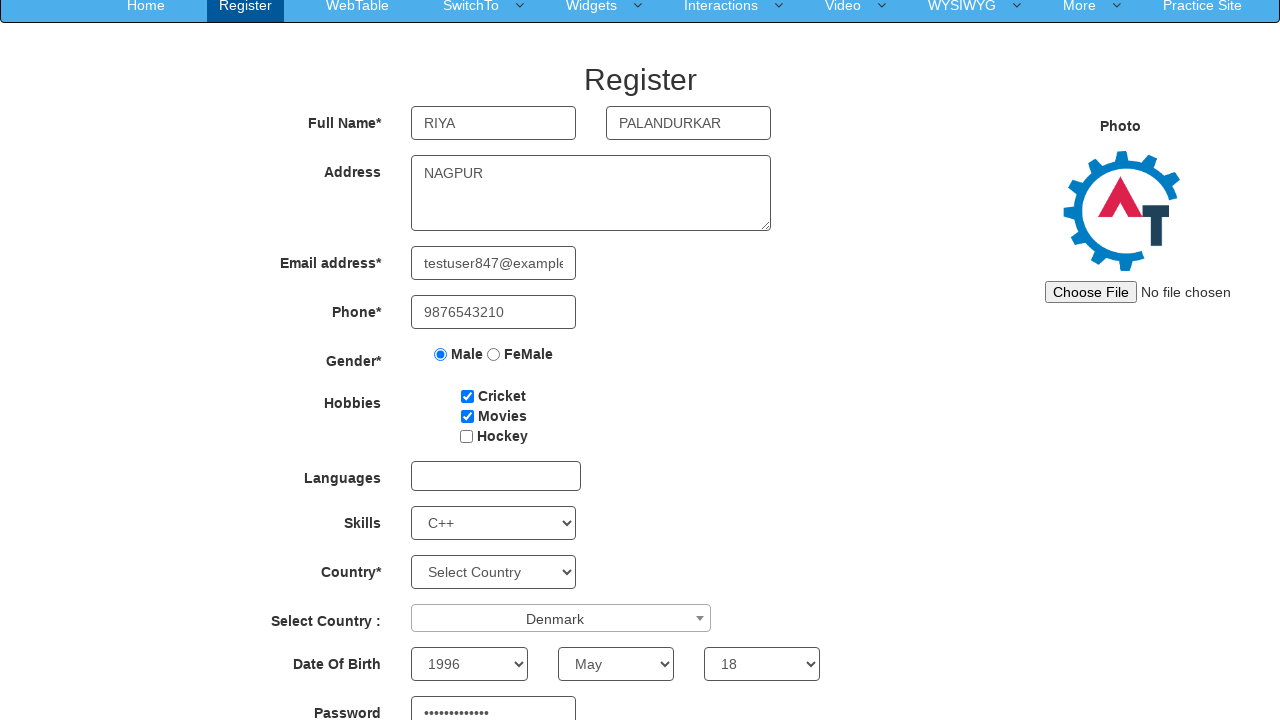

Confirmed password field with 'SecurePass123' on #secondpassword
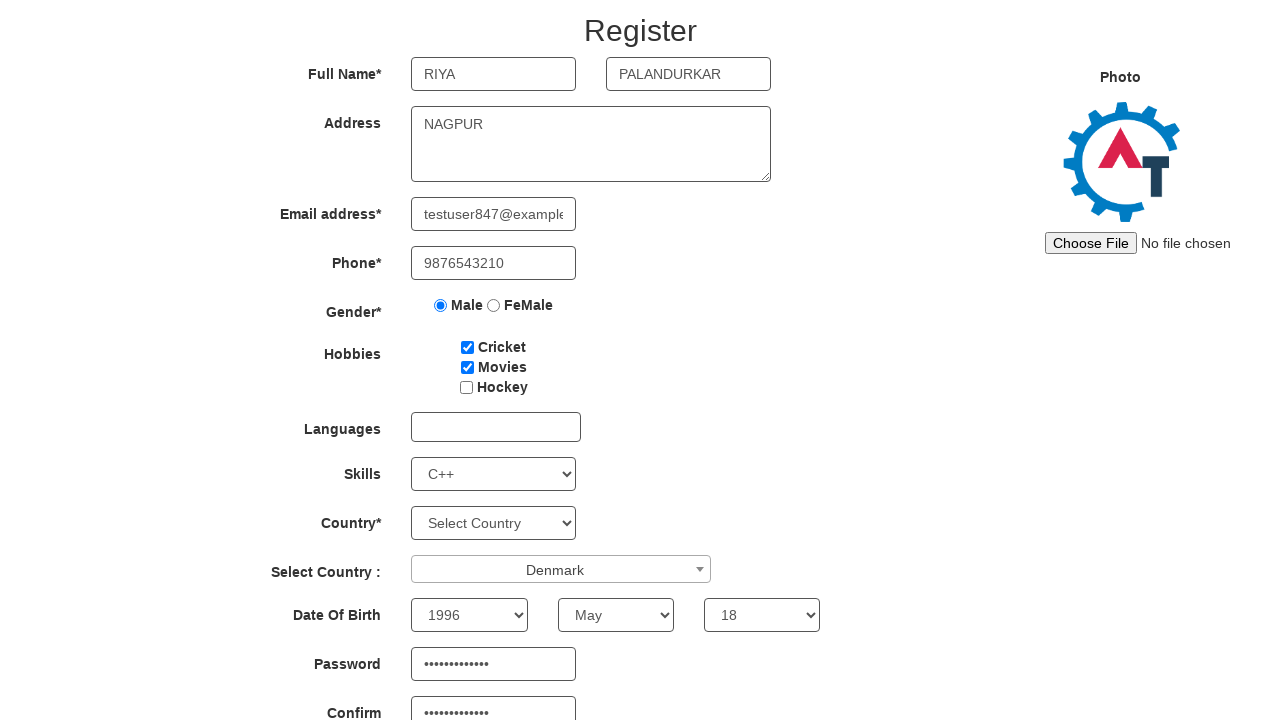

Clicked submit button to submit the form at (572, 623) on #submitbtn
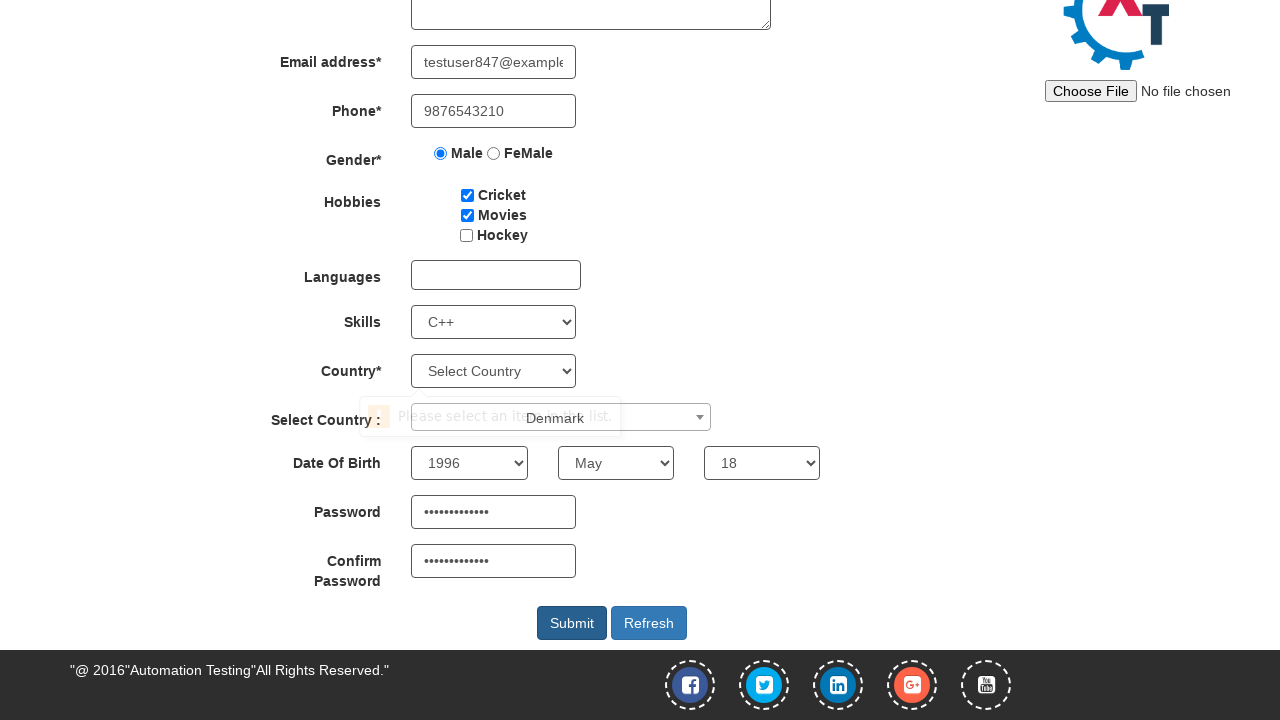

Waited for form submission to complete
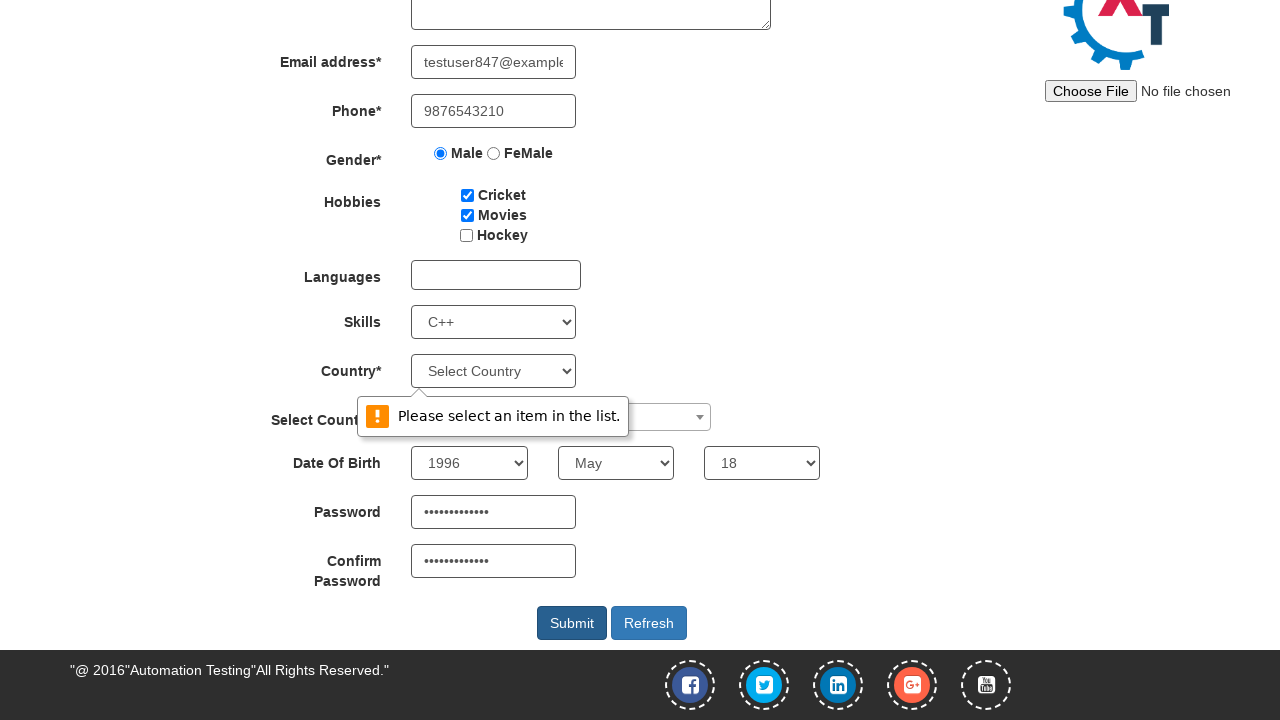

Clicked on multi-select dropdown for languages at (496, 275) on #msdd
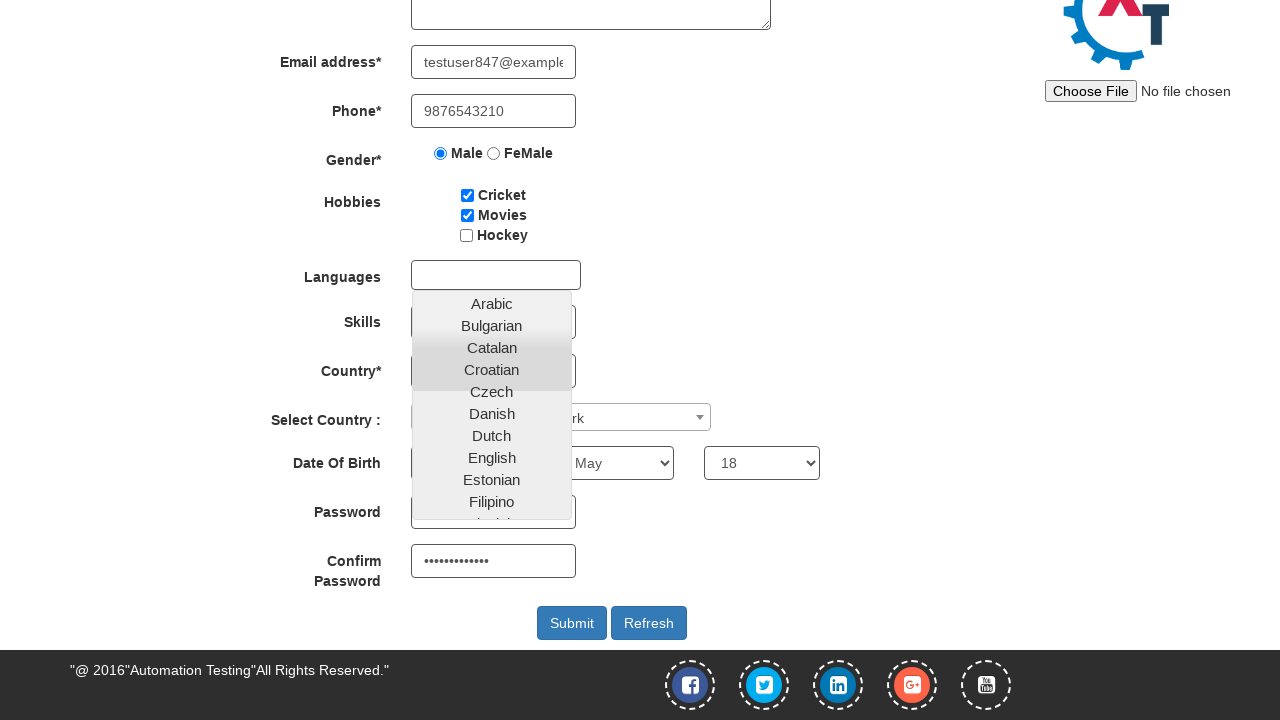

Selected first language option from multi-select at (492, 325) on xpath=//*[@id="basicBootstrapForm"]/div[7]/div/multi-select/div[2]/ul/li[2]/a
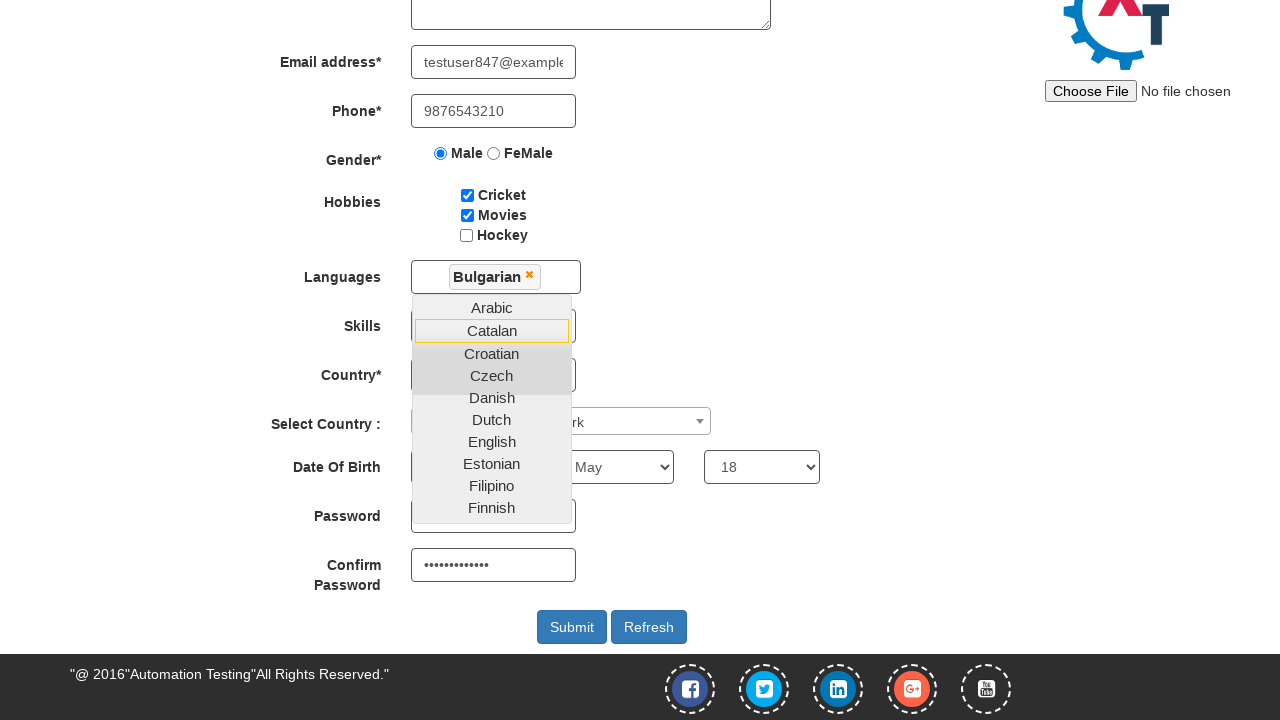

Selected second language option from multi-select at (492, 441) on xpath=//*[@id="basicBootstrapForm"]/div[7]/div/multi-select/div[2]/ul/li[8]/a
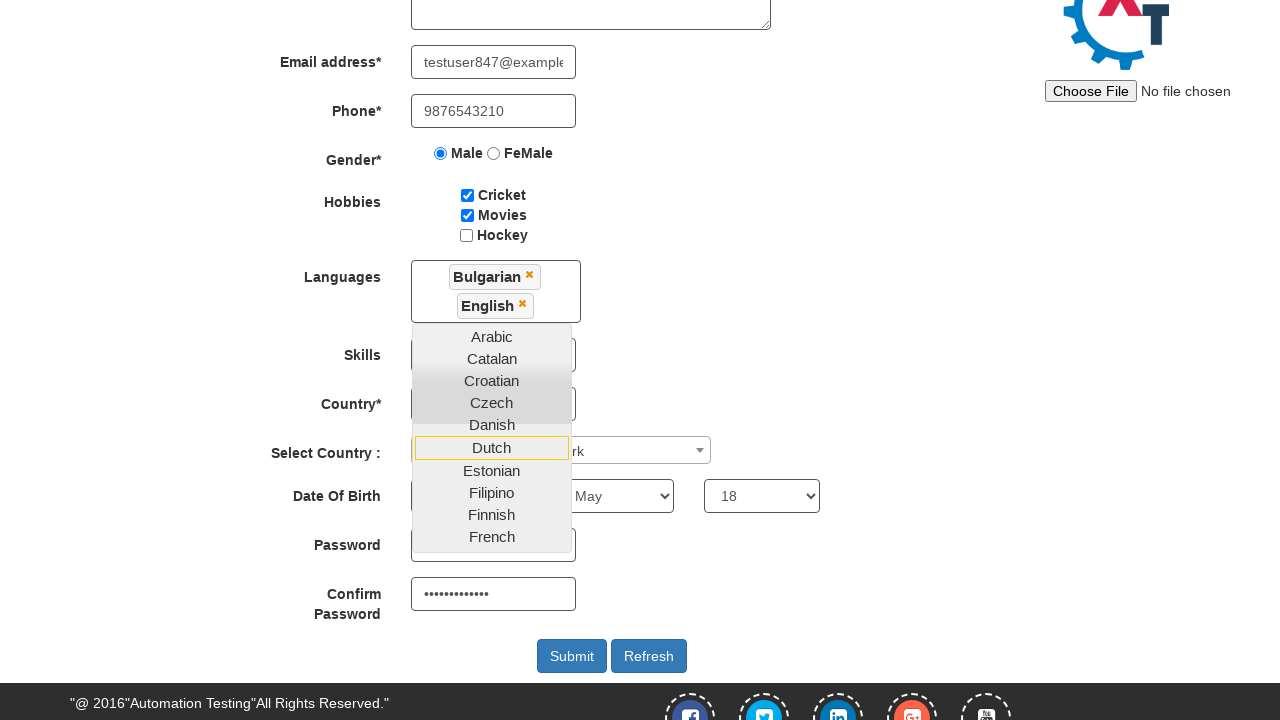

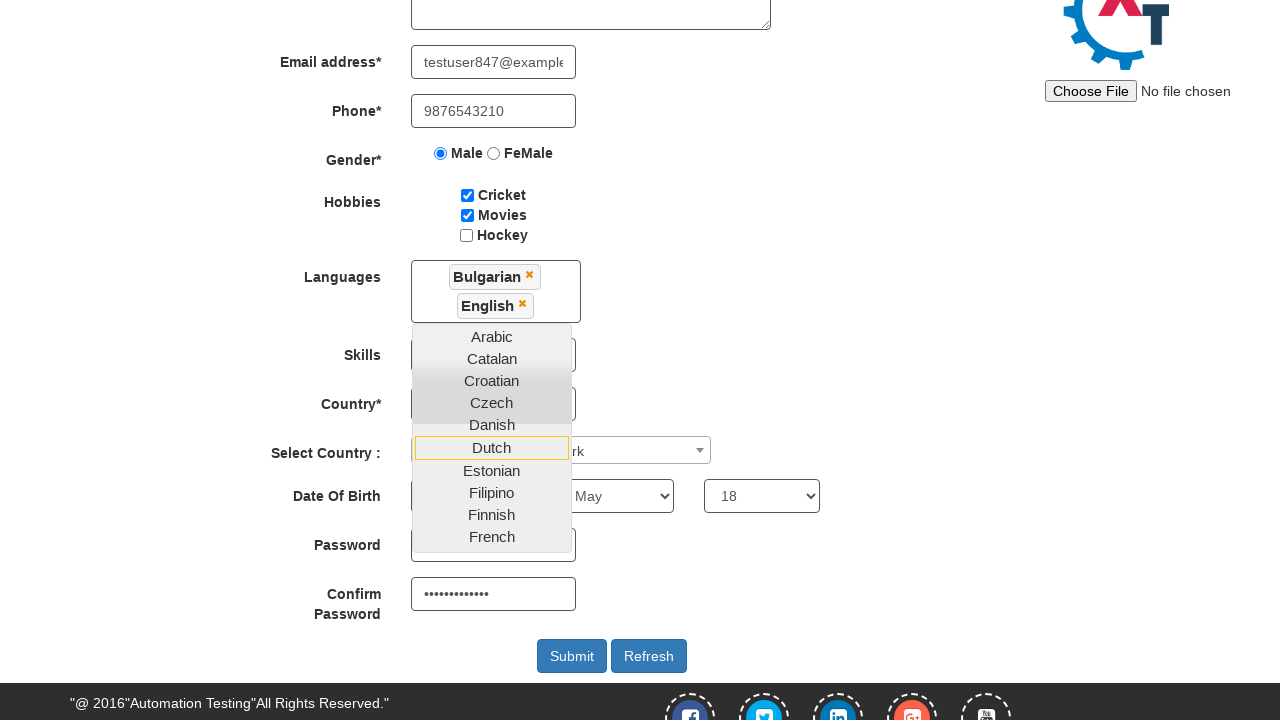